Tests React Semantic UI searchable dropdown by typing and selecting different country names

Starting URL: https://react.semantic-ui.com/maximize/dropdown-example-search-selection/

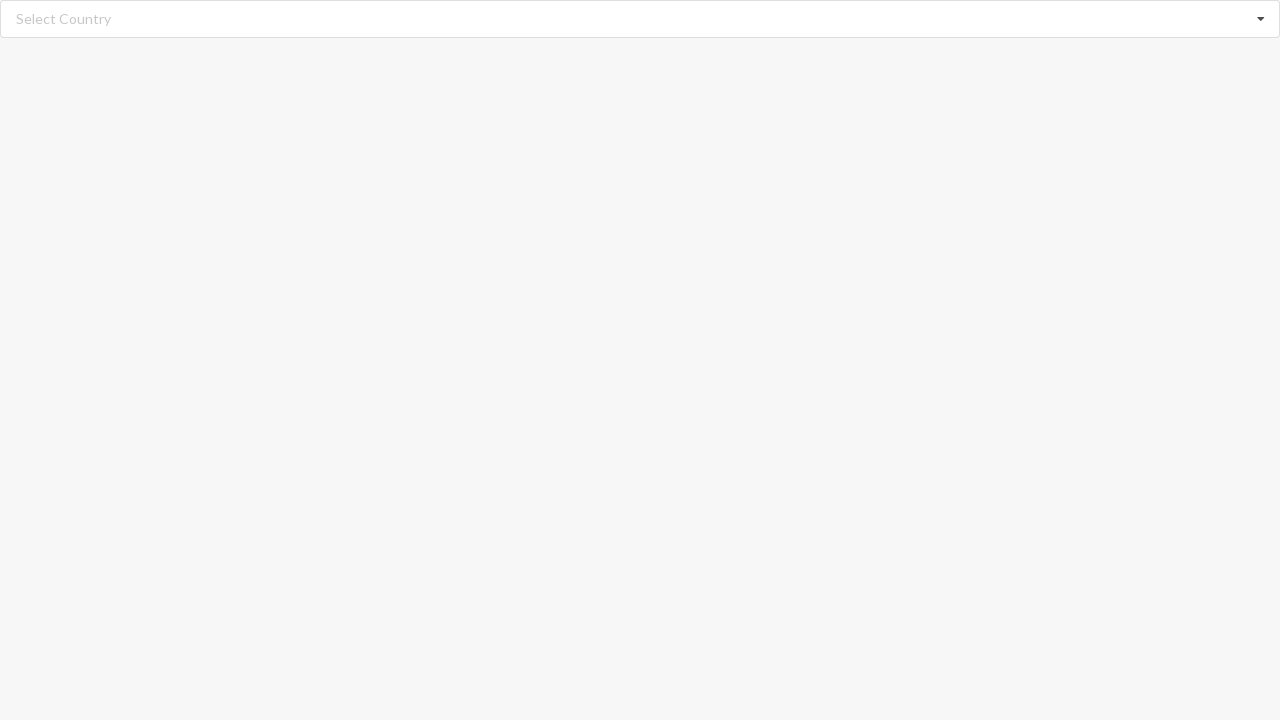

Cleared the search input field on input.search
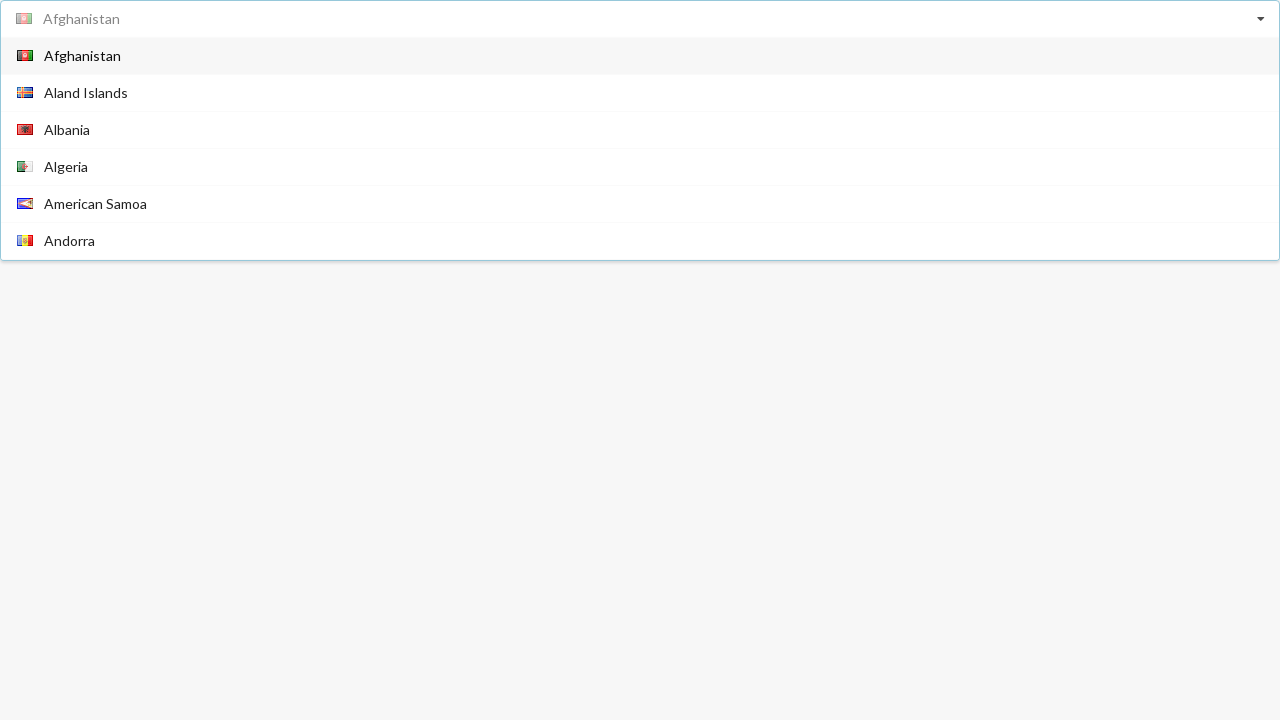

Typed 'Algeria' into the search field on input.search
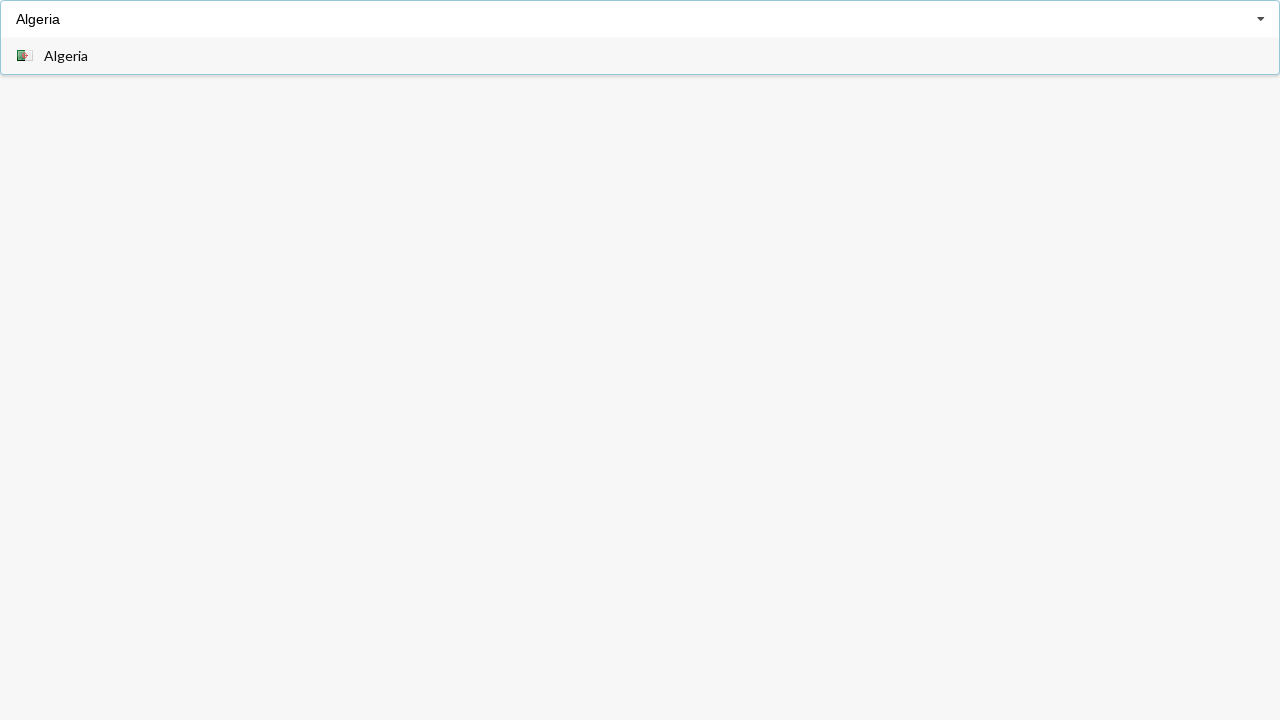

Waited for dropdown items to appear
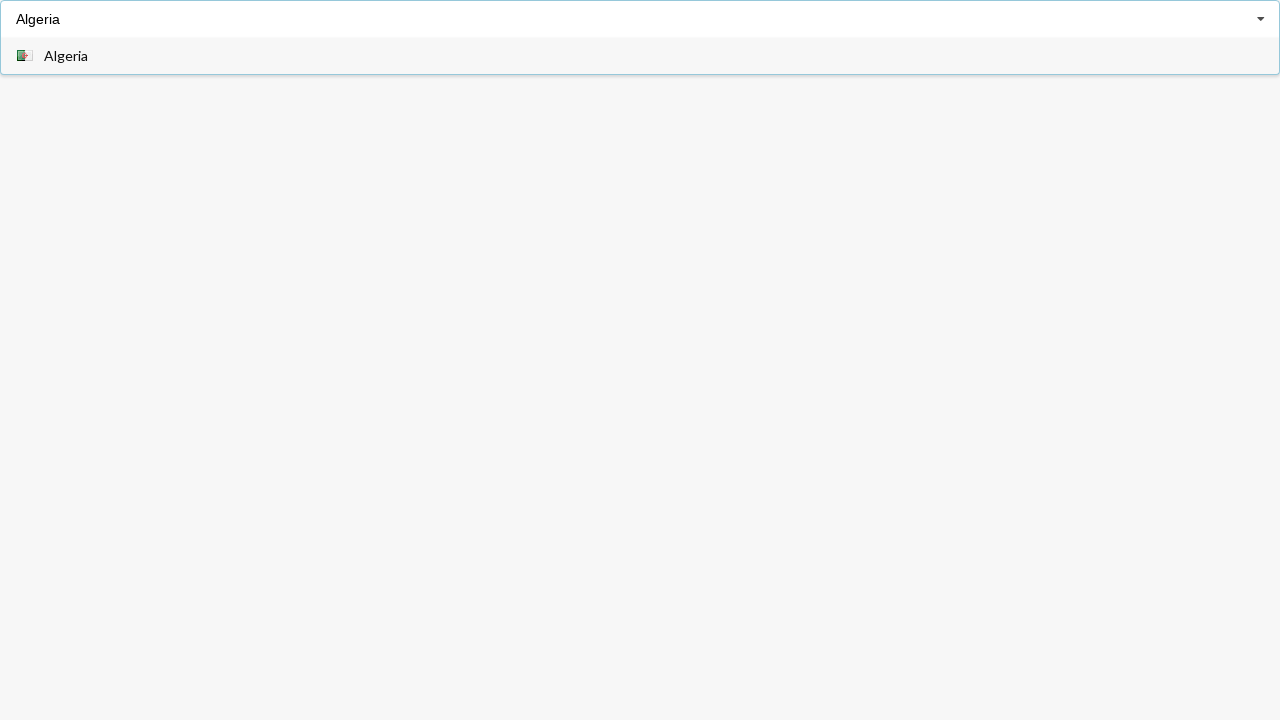

Clicked on 'Algeria' option in dropdown at (66, 56) on div.item span >> internal:has-text="Algeria"i
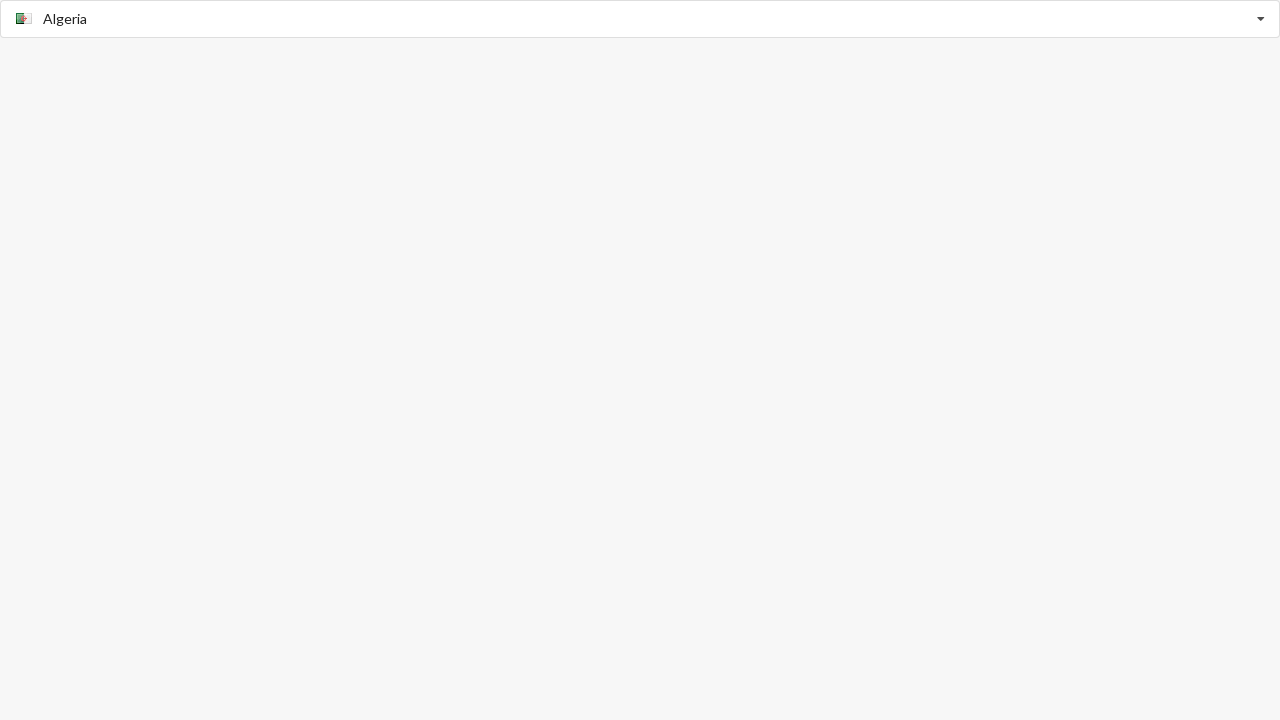

Verified that 'Algeria' was selected
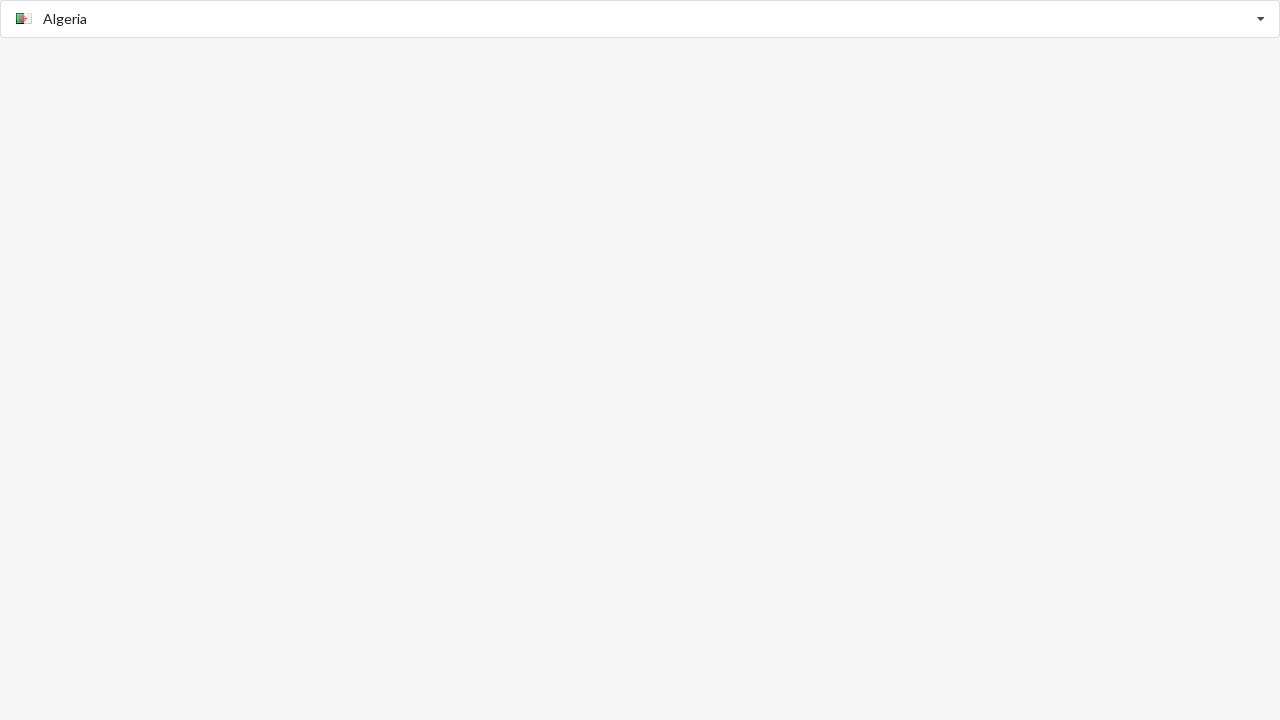

Cleared the search input field on input.search
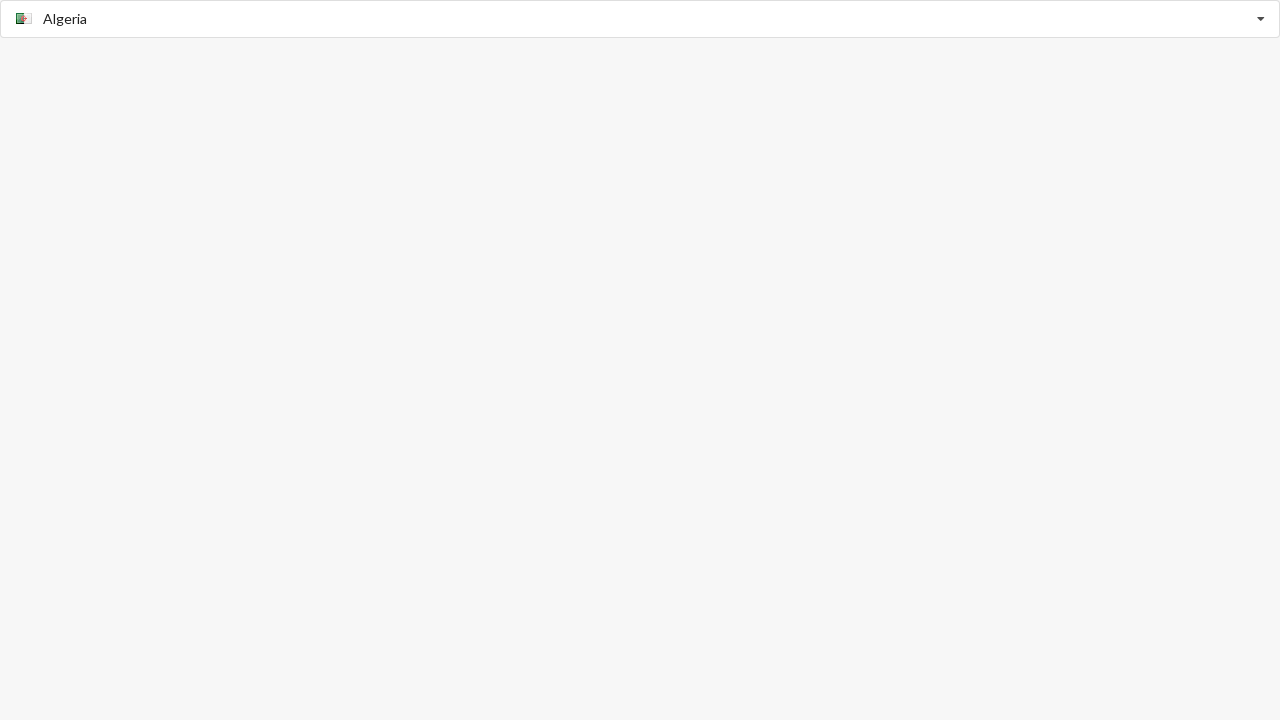

Typed 'Australia' into the search field on input.search
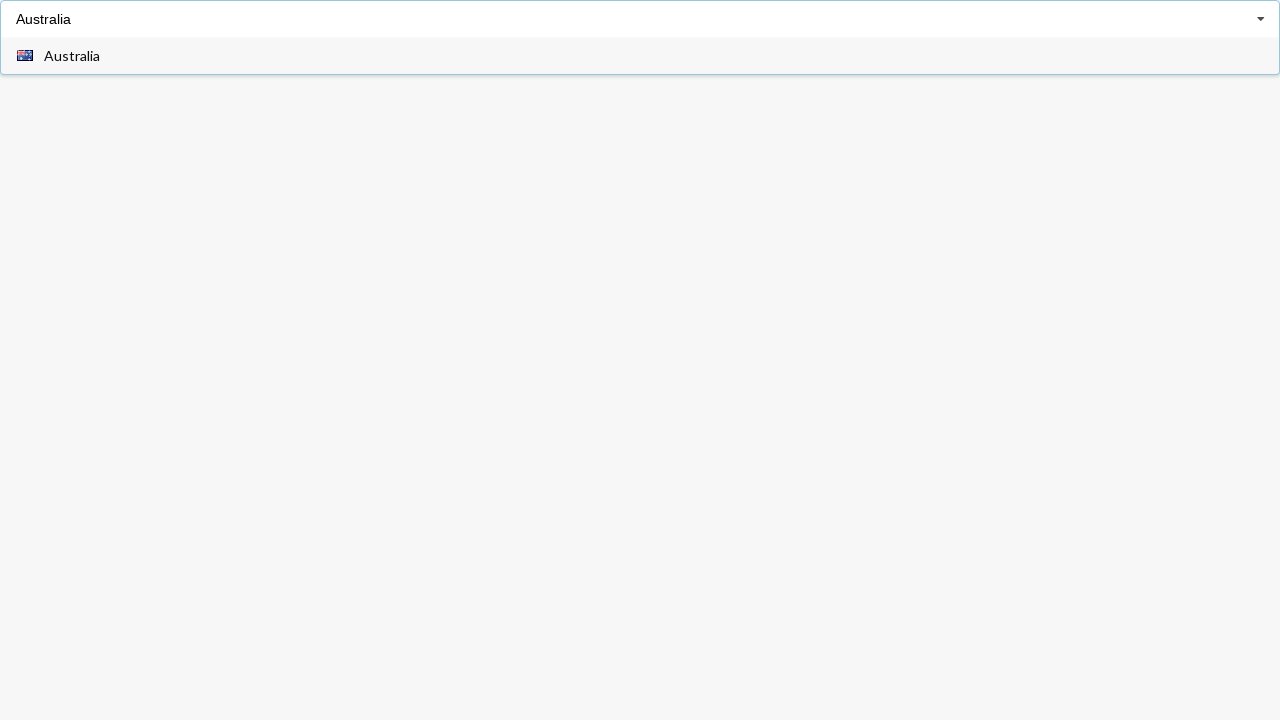

Waited for dropdown items to appear
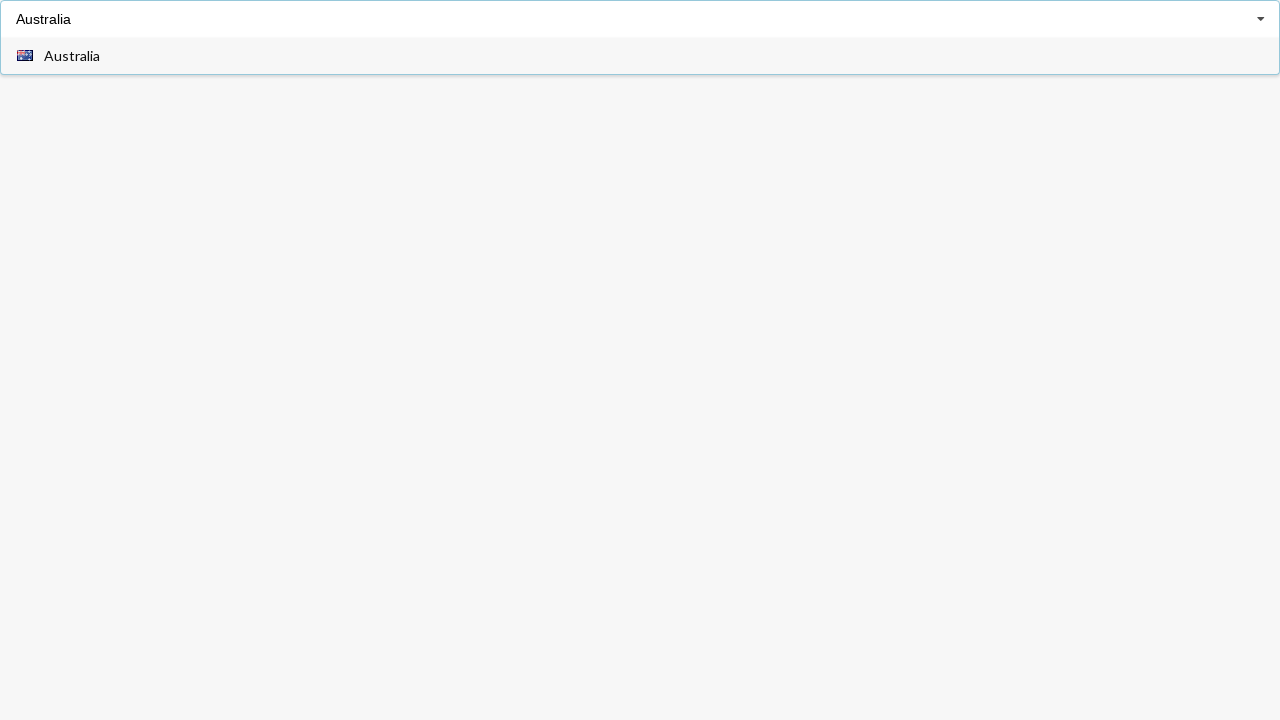

Clicked on 'Australia' option in dropdown at (72, 56) on div.item span >> internal:has-text="Australia"i
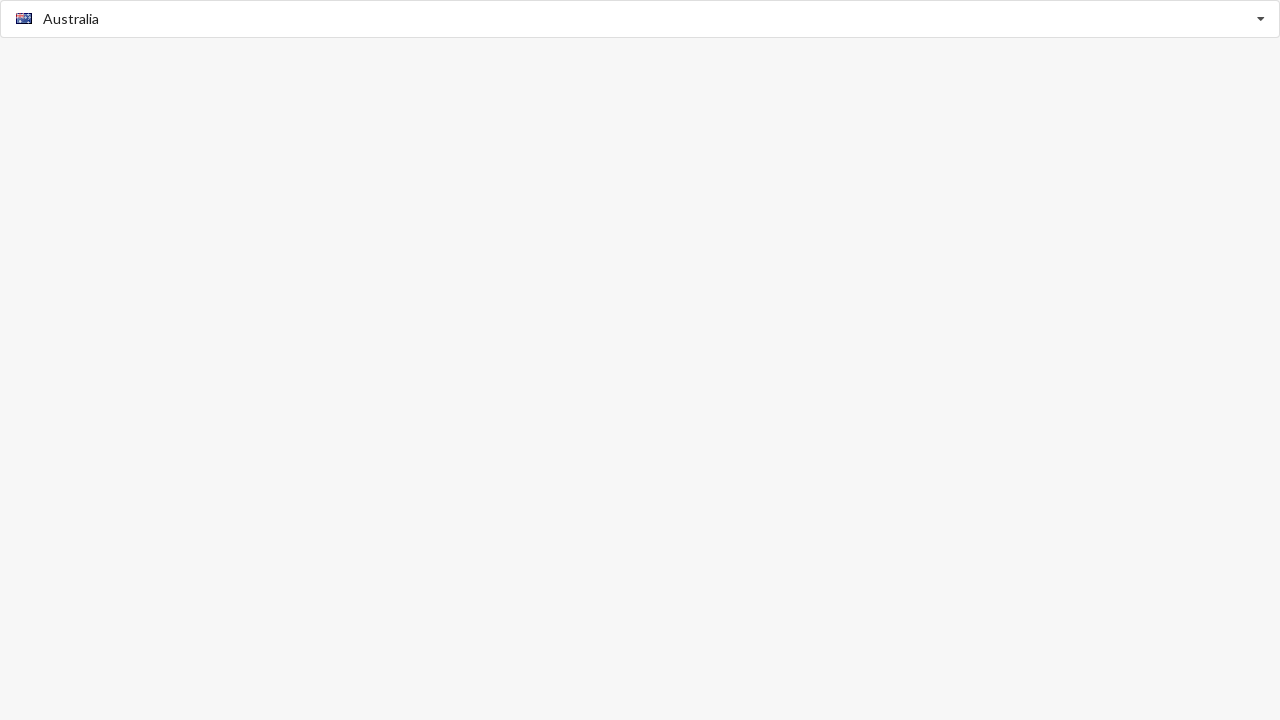

Verified that 'Australia' was selected
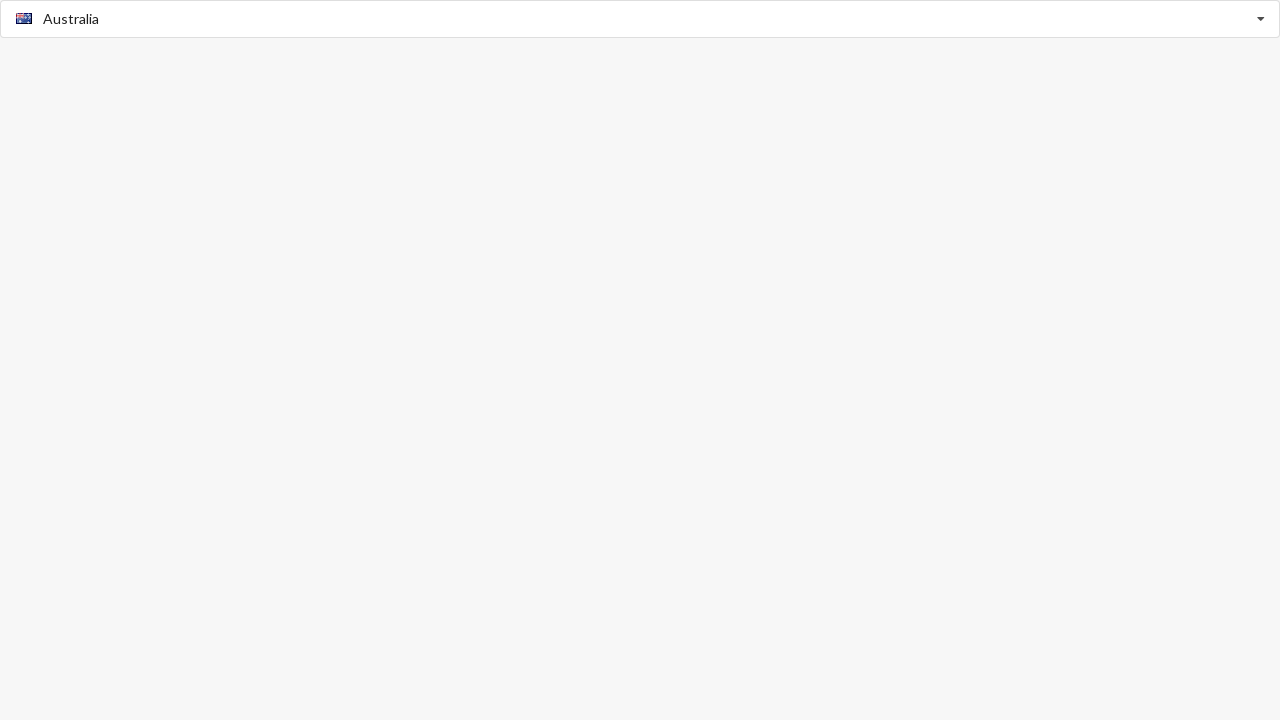

Cleared the search input field on input.search
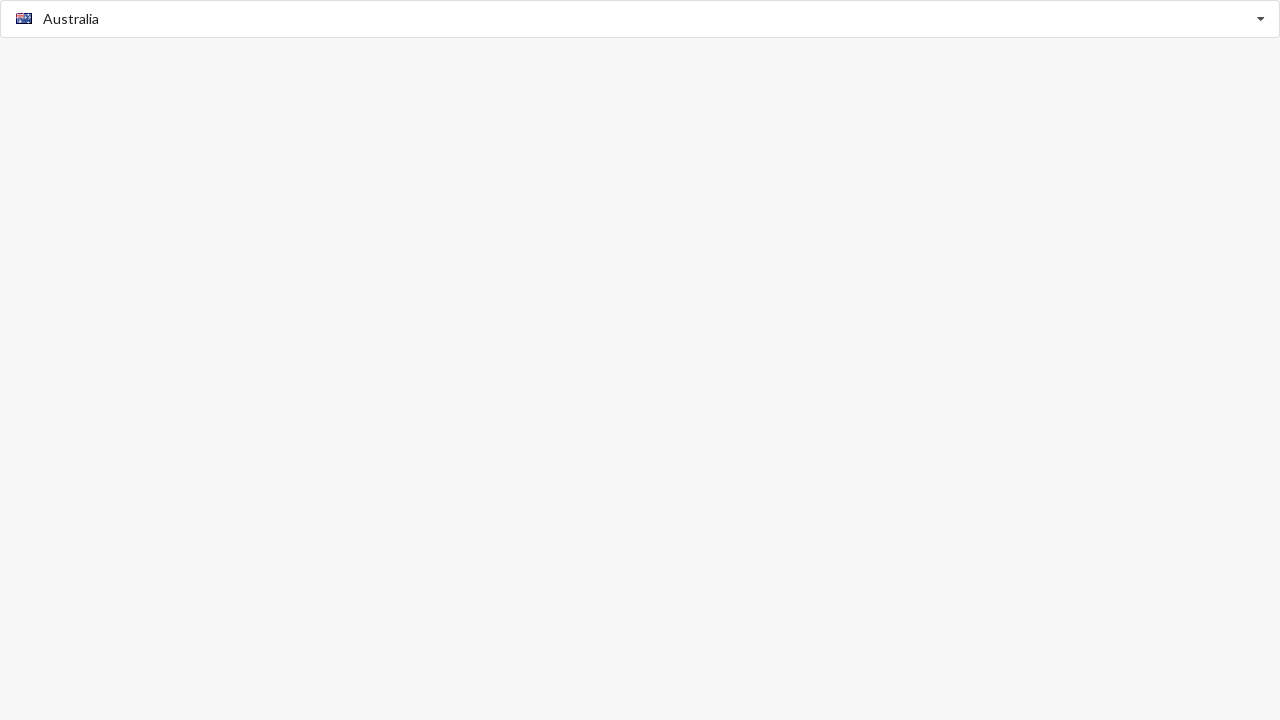

Typed 'Belgium' into the search field on input.search
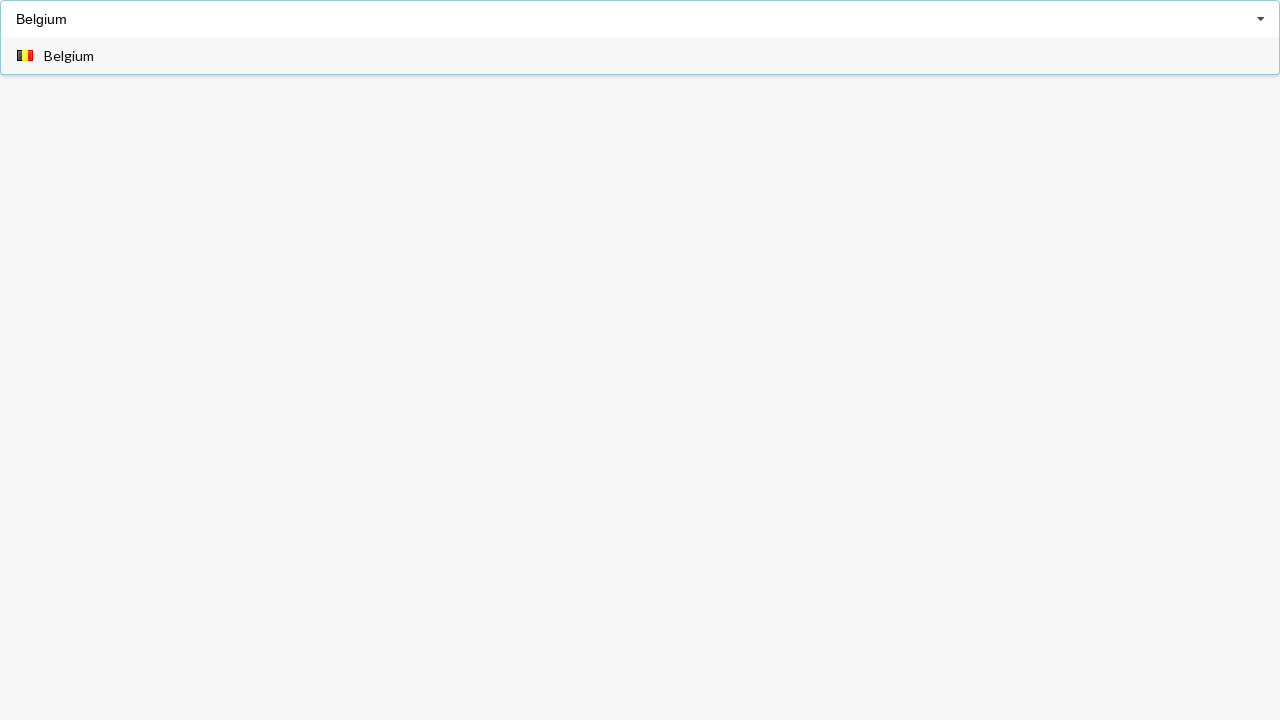

Waited for dropdown items to appear
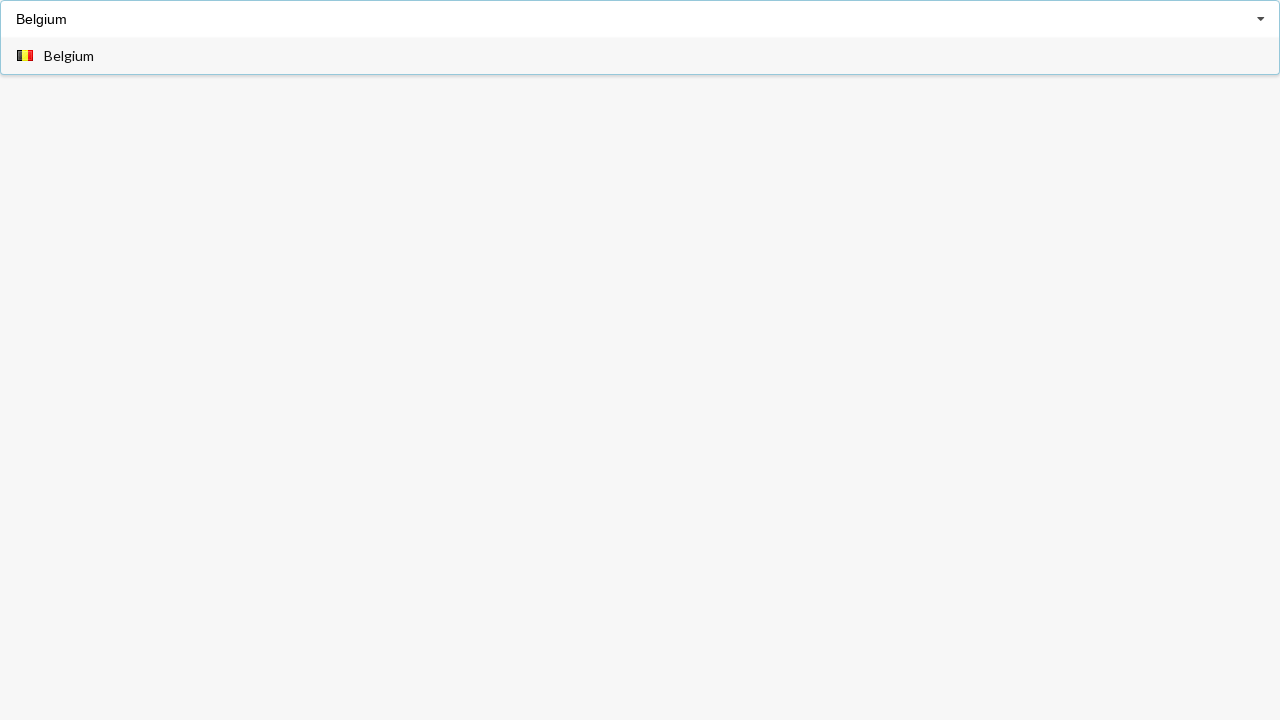

Clicked on 'Belgium' option in dropdown at (69, 56) on div.item span >> internal:has-text="Belgium"i
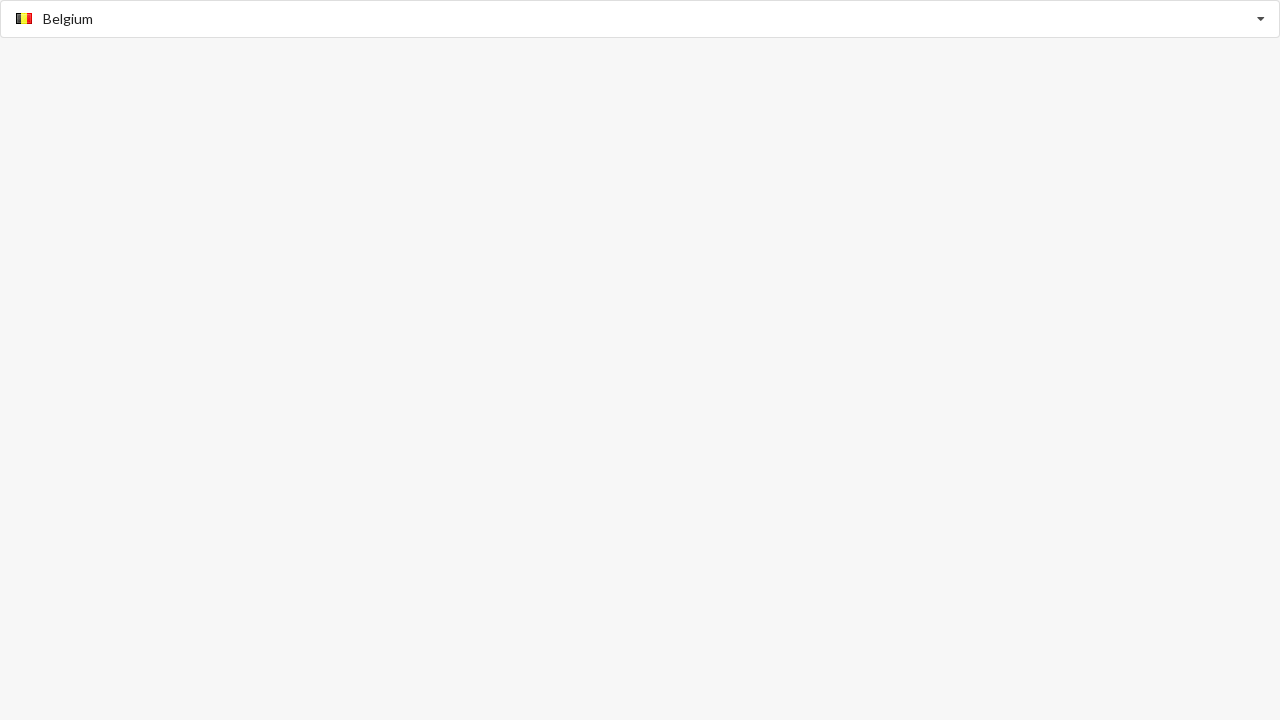

Verified that 'Belgium' was selected
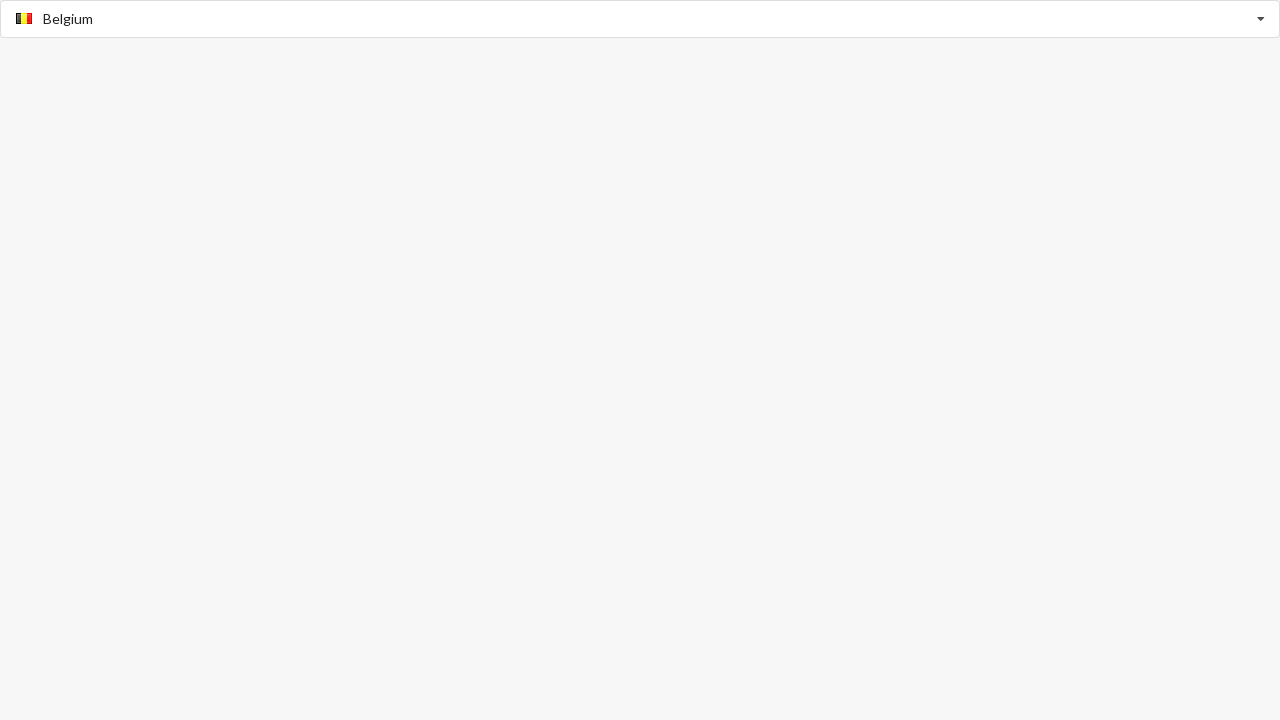

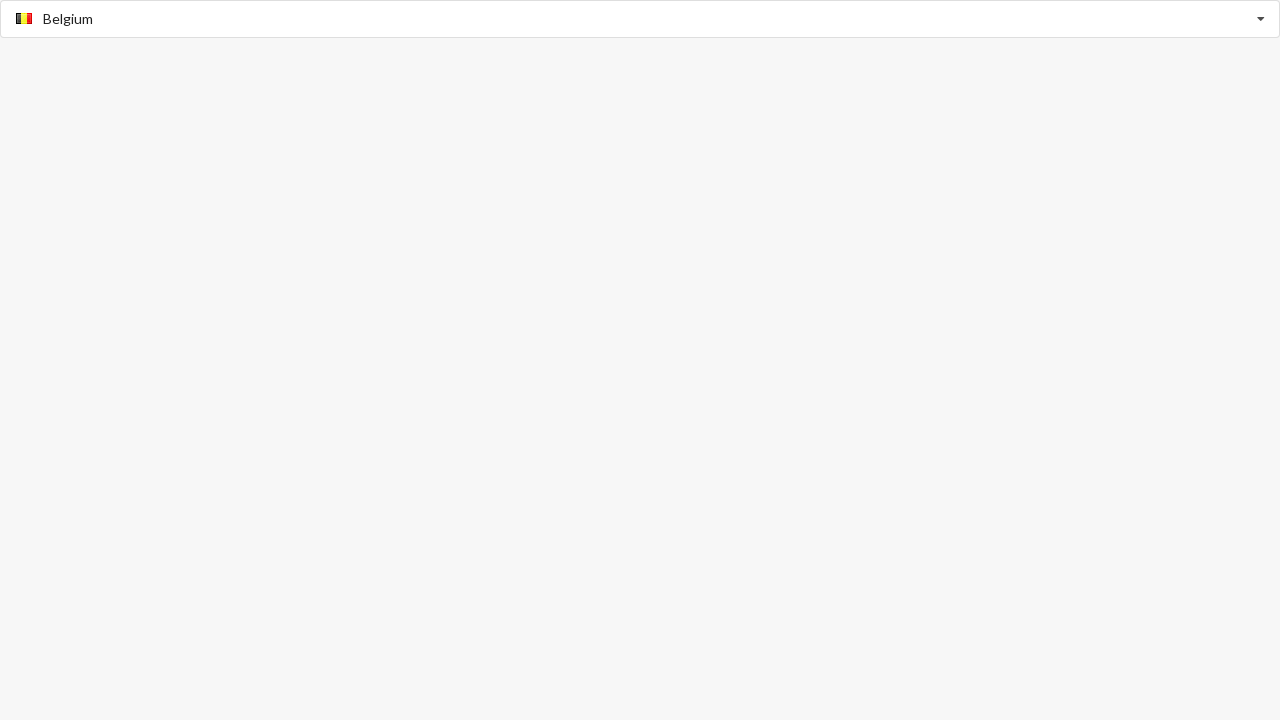